Tests autocomplete/autosuggestion functionality by typing "Ind" in a search field and selecting "India" from the dropdown suggestions

Starting URL: https://rahulshettyacademy.com/dropdownsPractise/

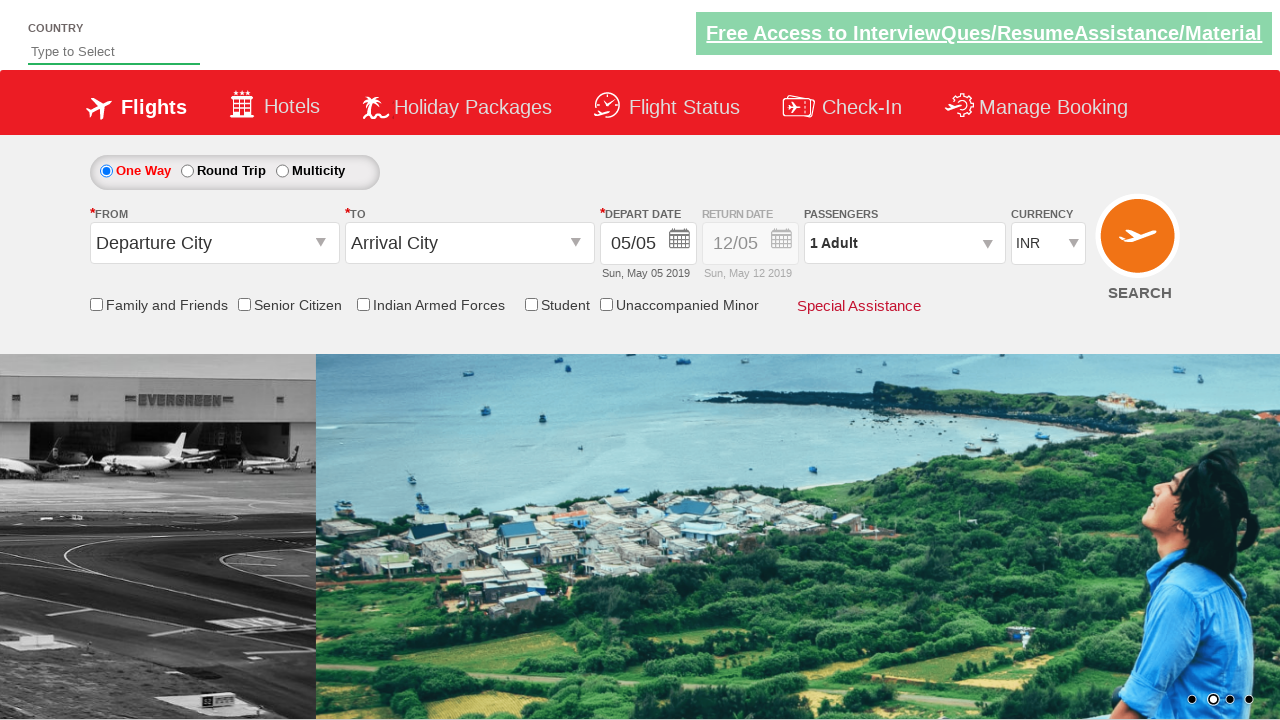

Typed 'Ind' in the autosuggest field on #autosuggest
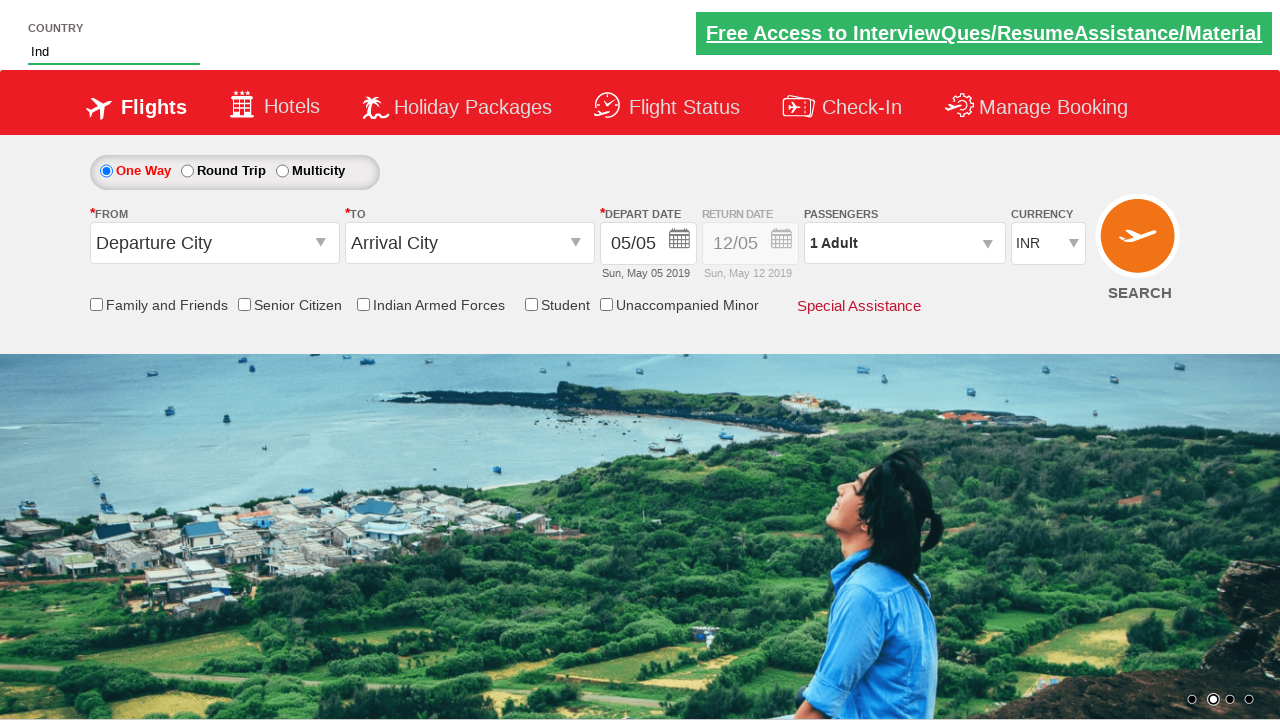

Autocomplete suggestions appeared
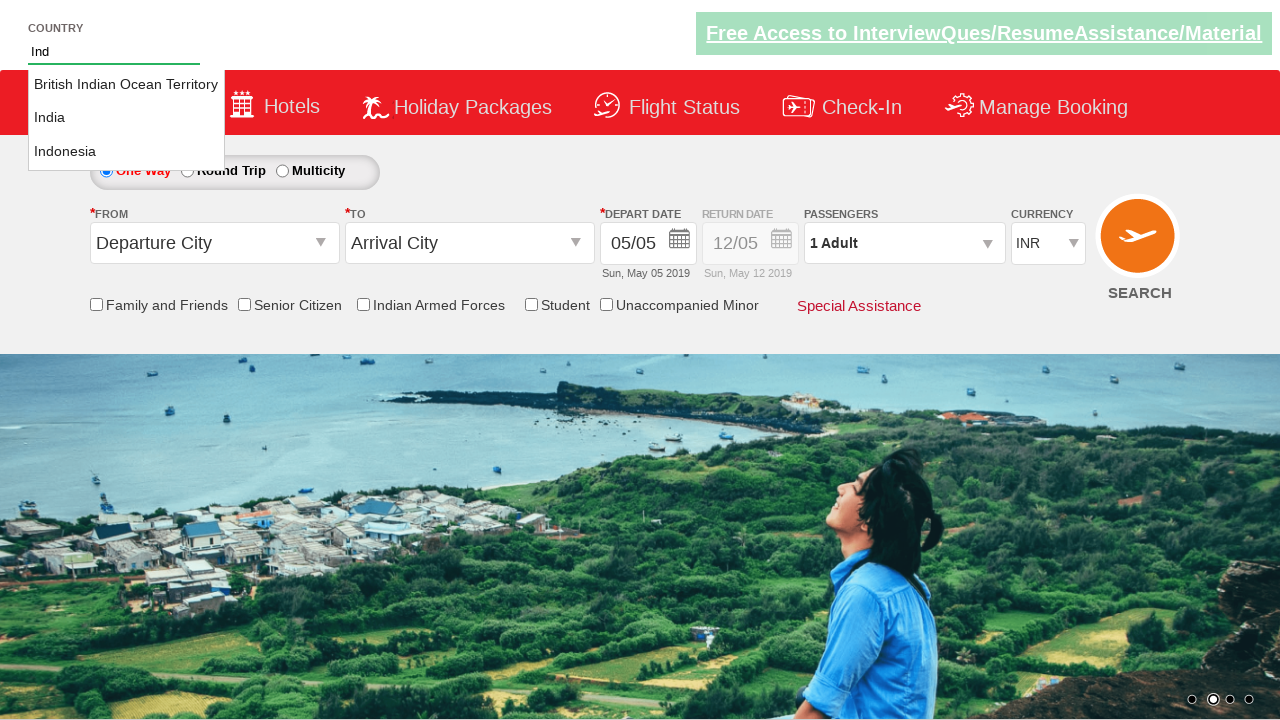

Located all autocomplete suggestion elements
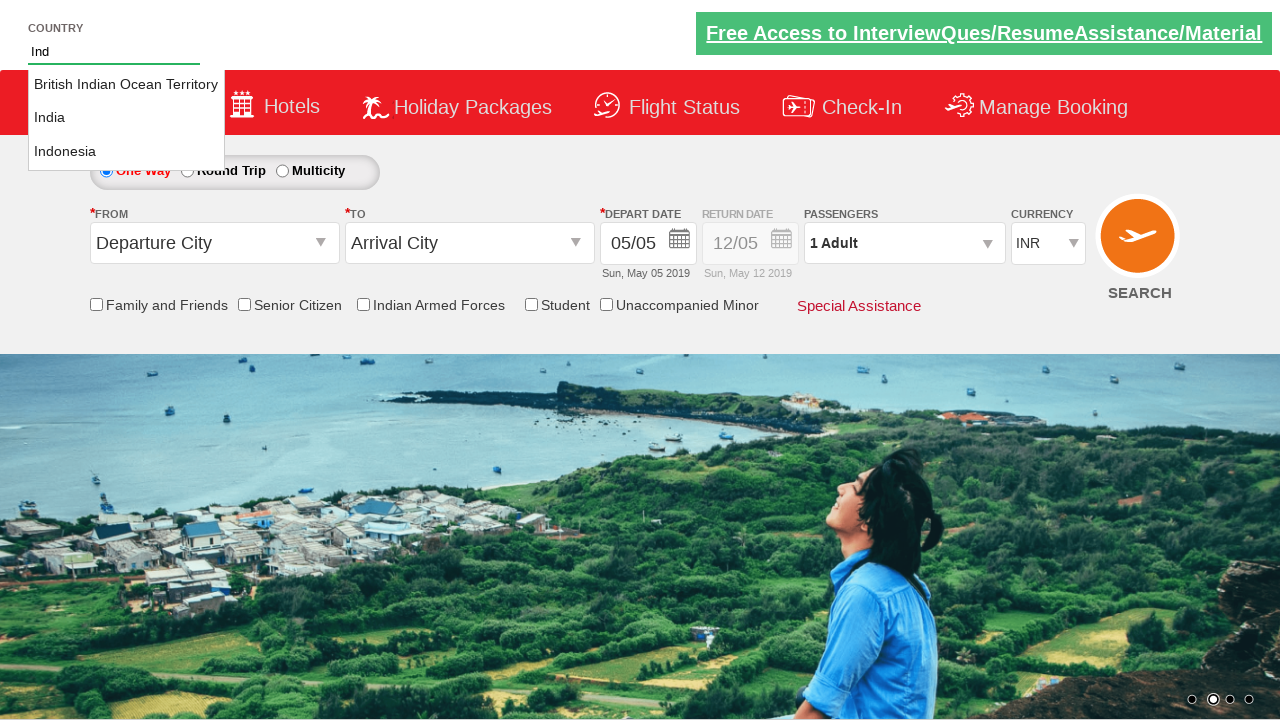

Found 3 autocomplete suggestions
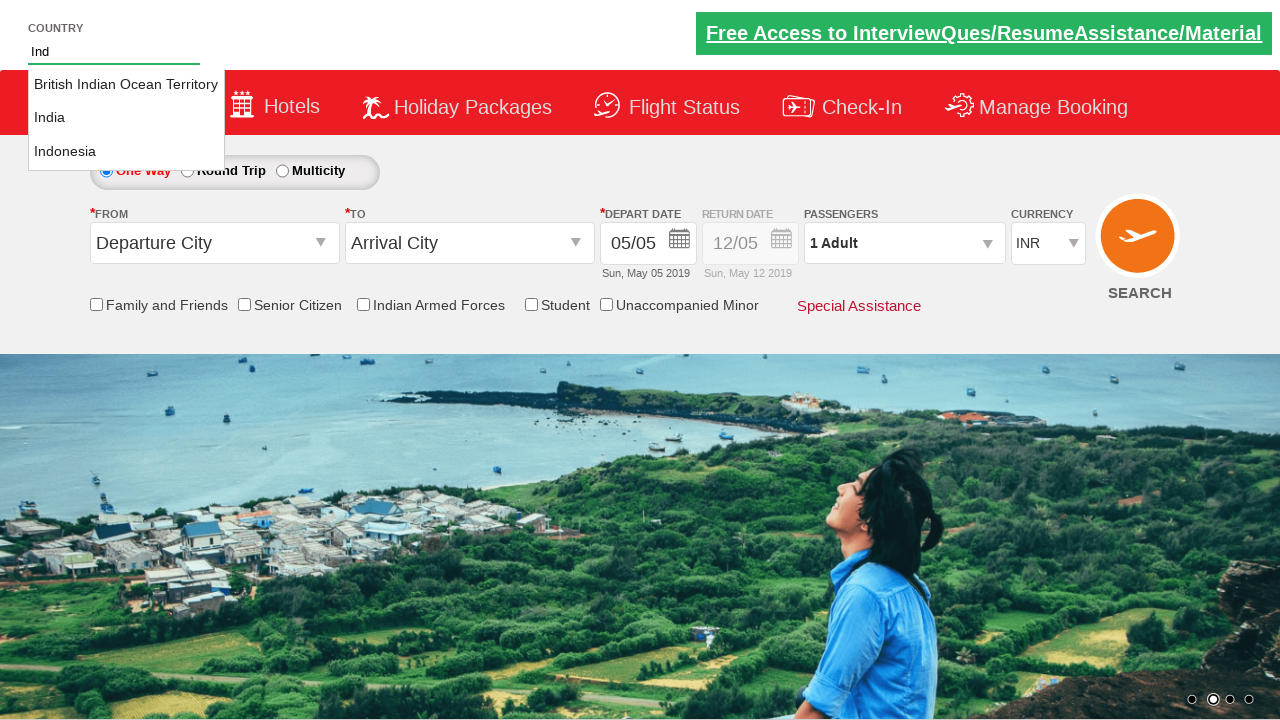

Selected 'India' from the autocomplete dropdown at (126, 118) on li.ui-menu-item a >> nth=1
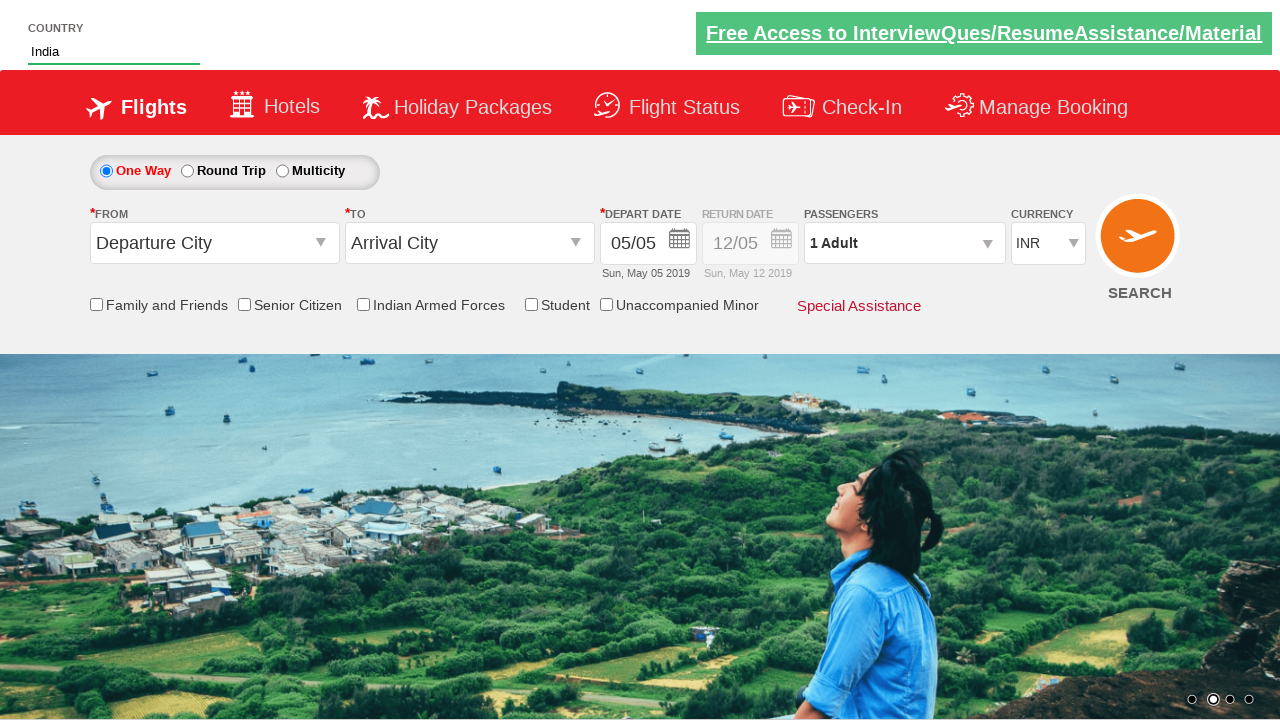

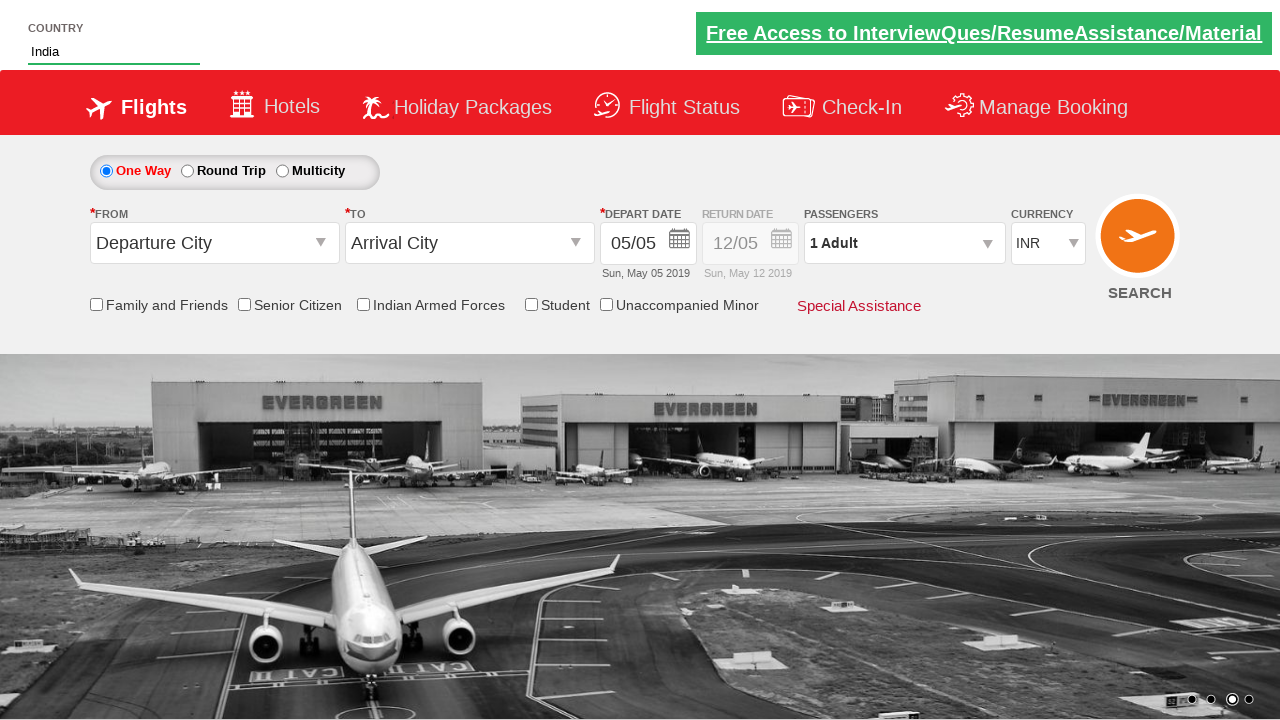